Tests window handling by clicking a button to open a new window, switching to the new window, and clicking on a "Downloads" link.

Starting URL: http://demo.automationtesting.in/Windows.html

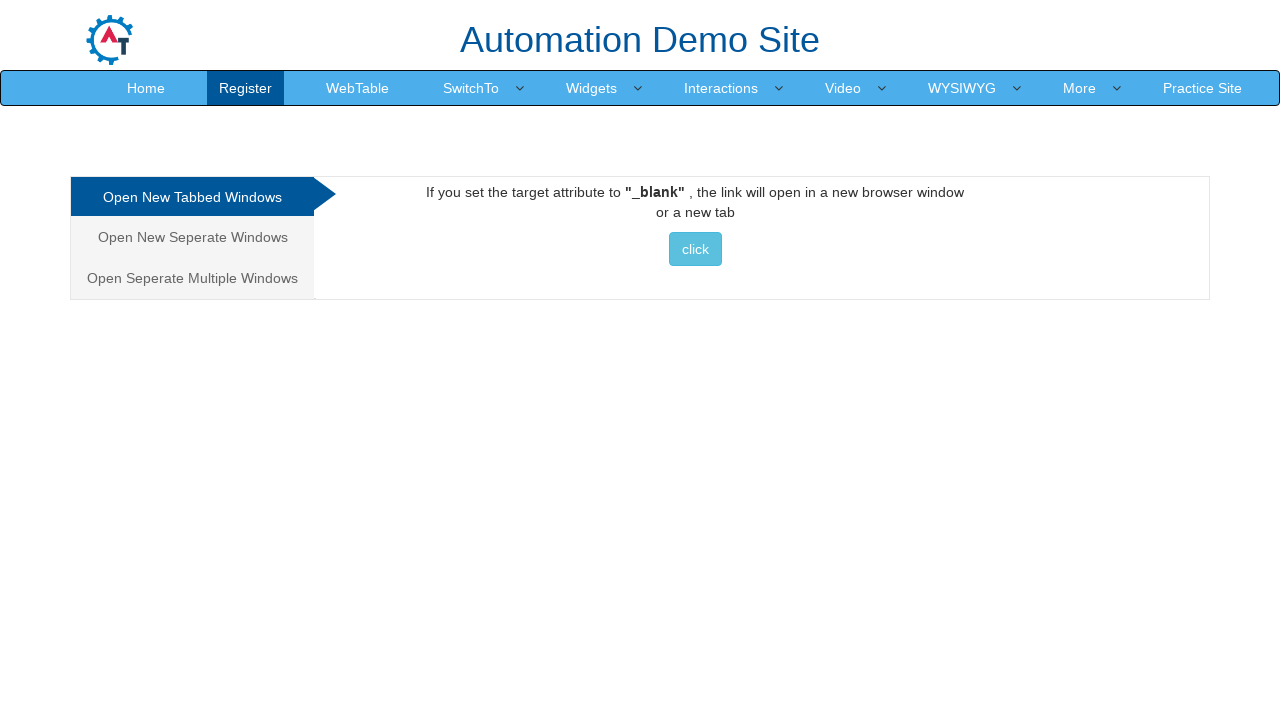

Clicked on the second analytics tab at (192, 237) on (//*[@class='analystic'])[2]
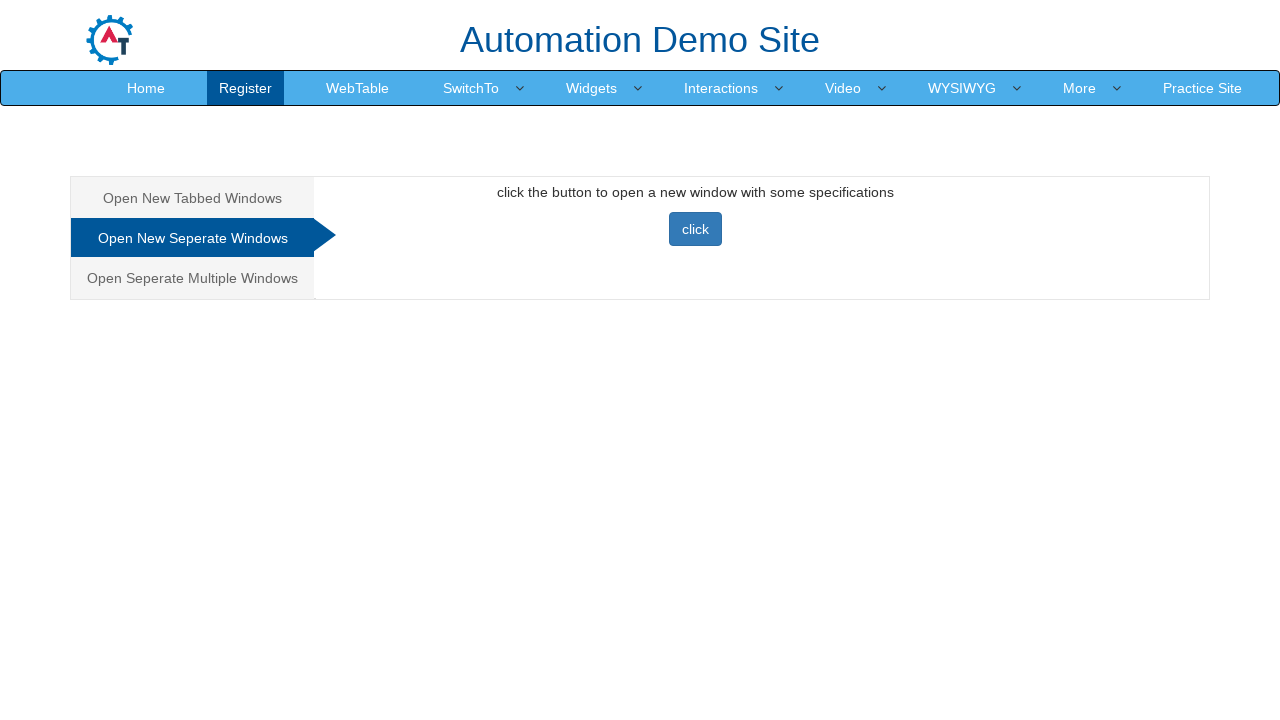

Clicked button to open new window at (695, 229) on xpath=//*[@class='btn btn-primary']
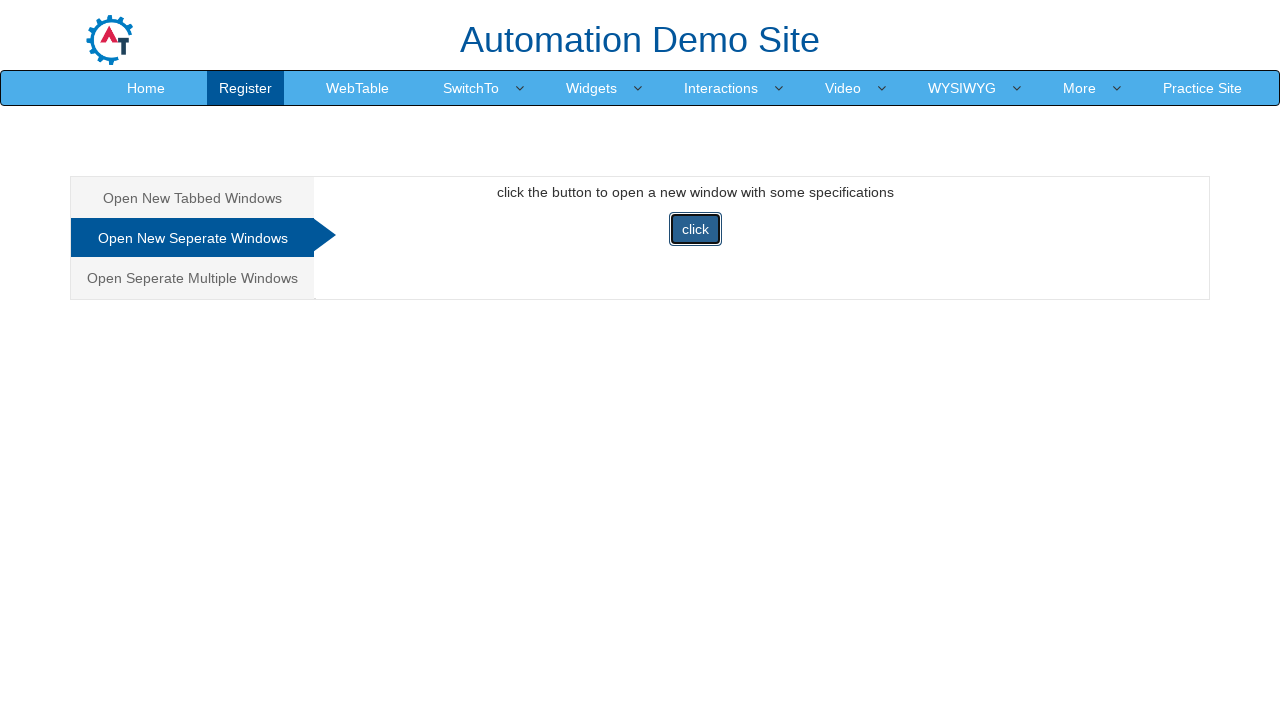

Obtained reference to new window/page
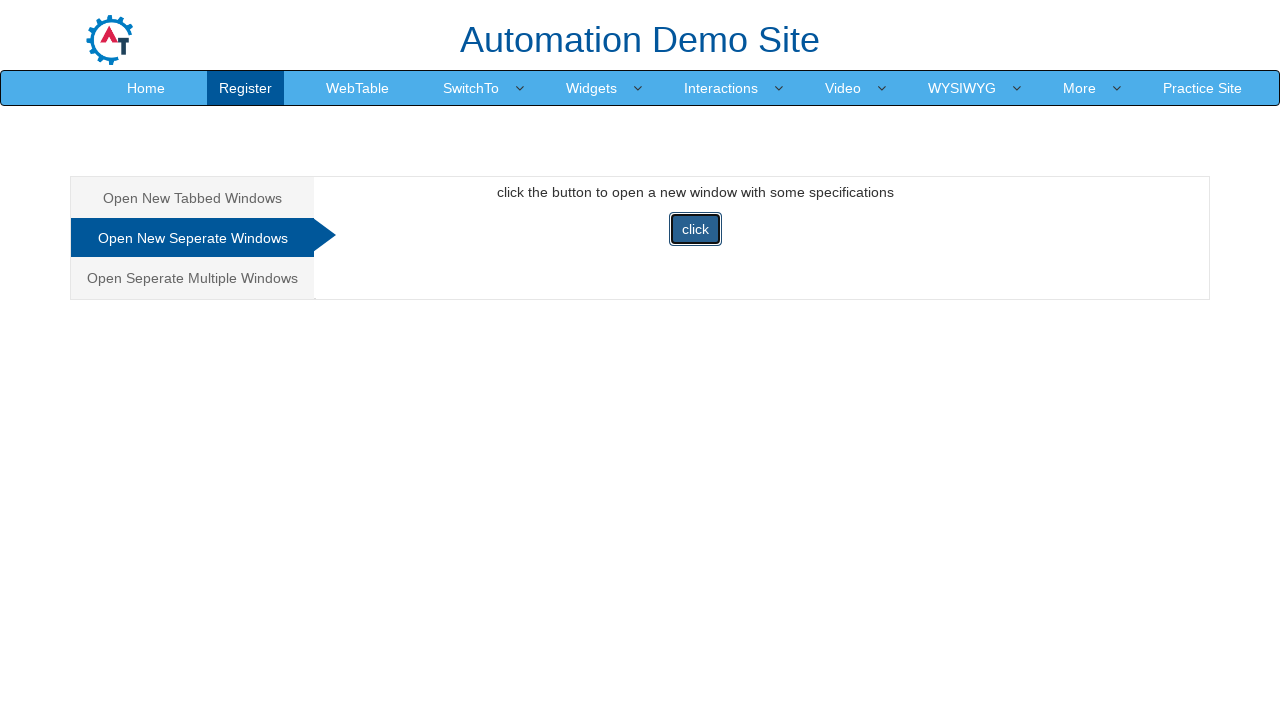

New page finished loading
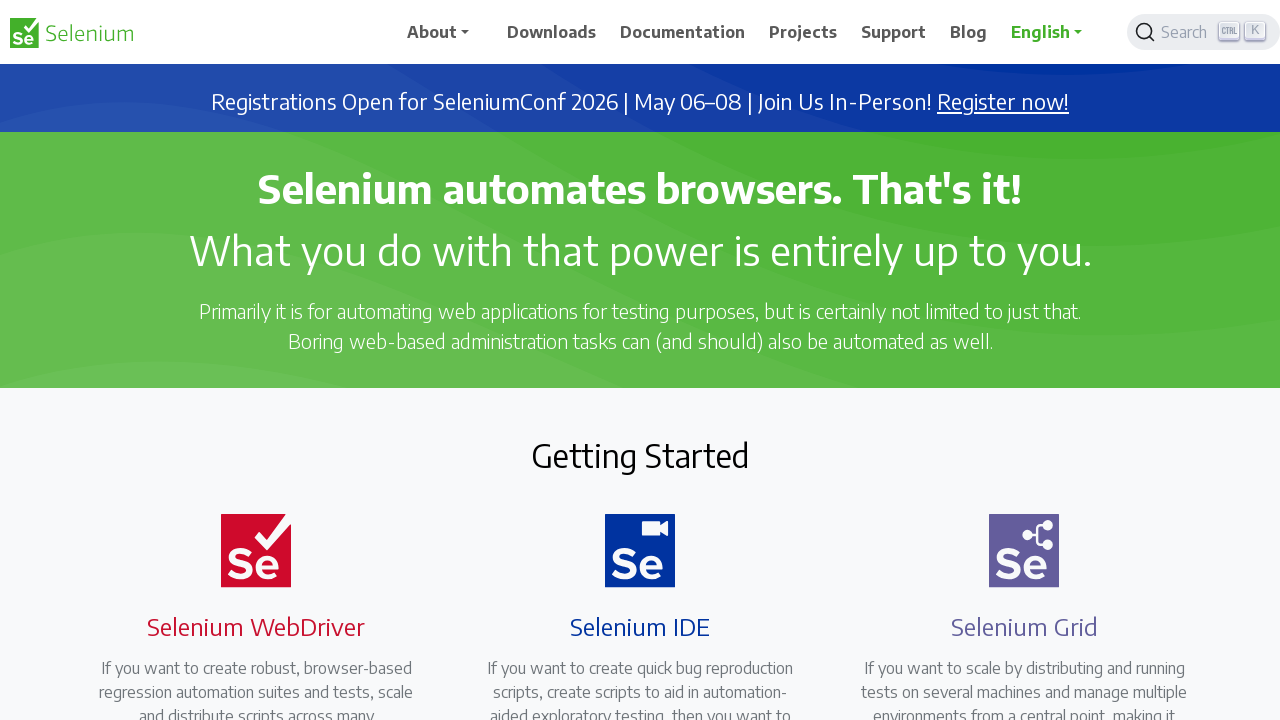

Clicked on Downloads link in new window at (552, 32) on xpath=//*[text()='Downloads']
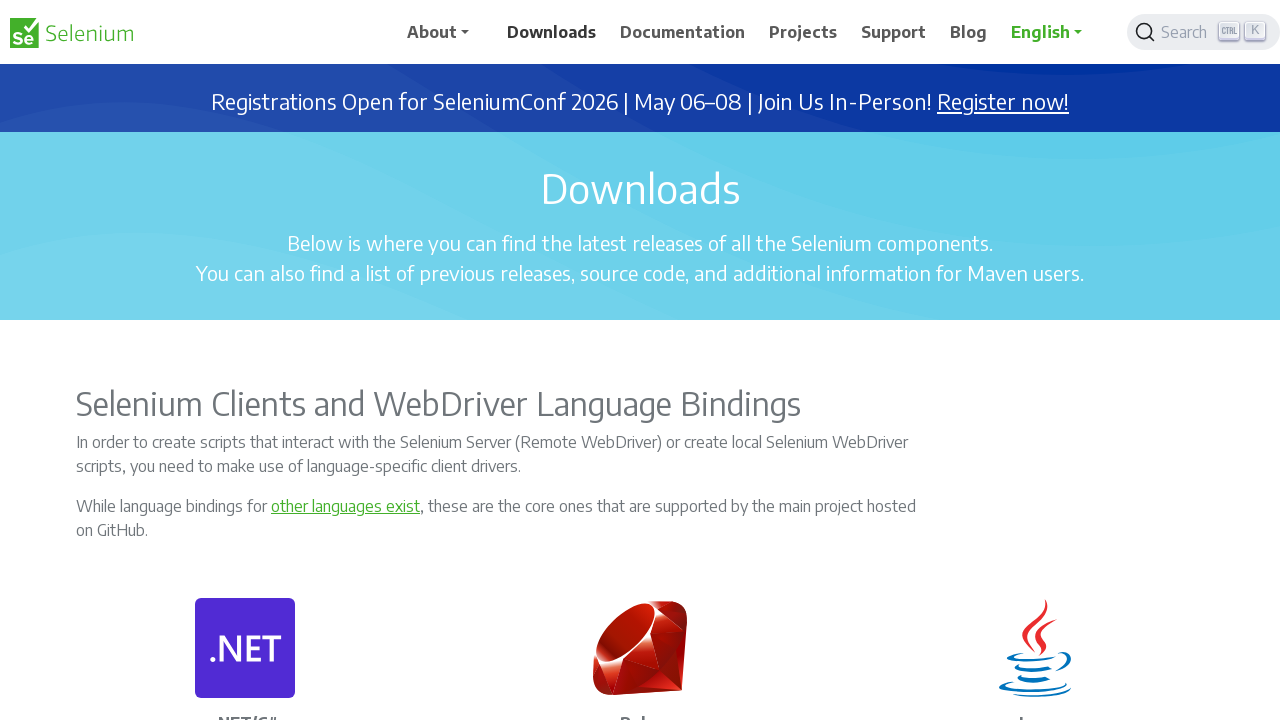

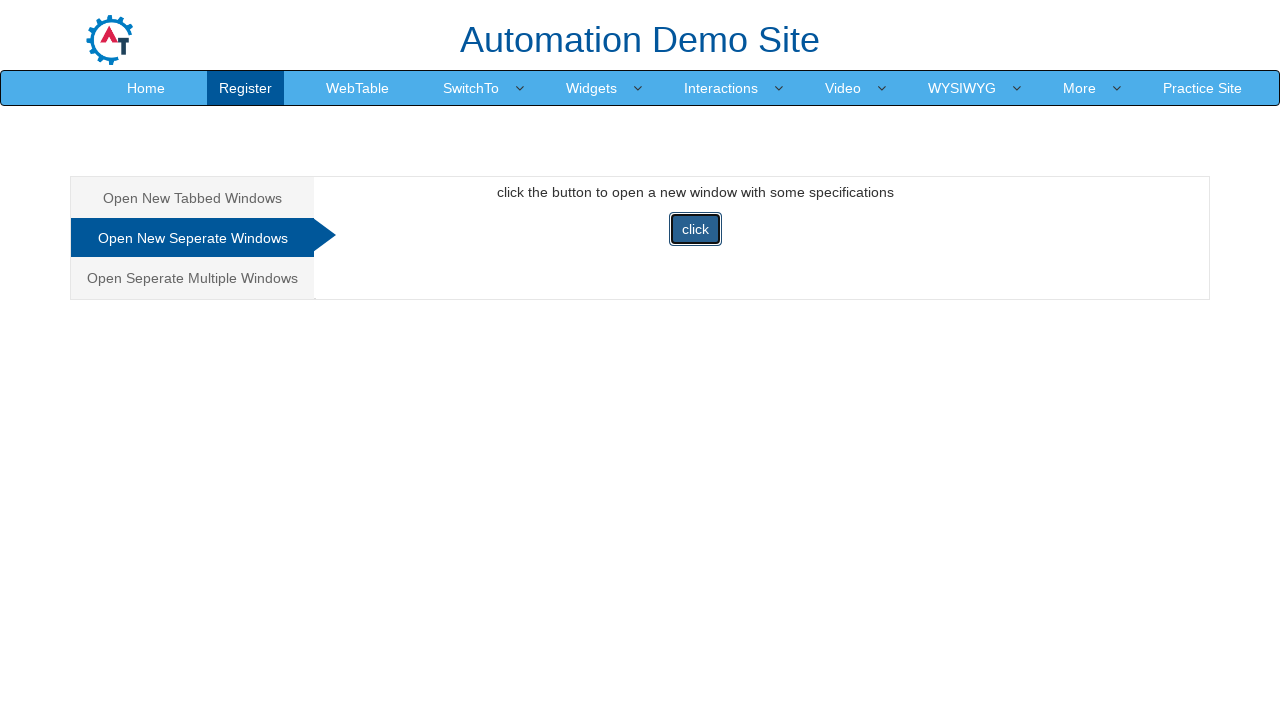